Tests a practice form by filling in name, email, checking a checkbox, selecting options from a dropdown, and submitting the form to verify success message

Starting URL: https://rahulshettyacademy.com/angularpractice/

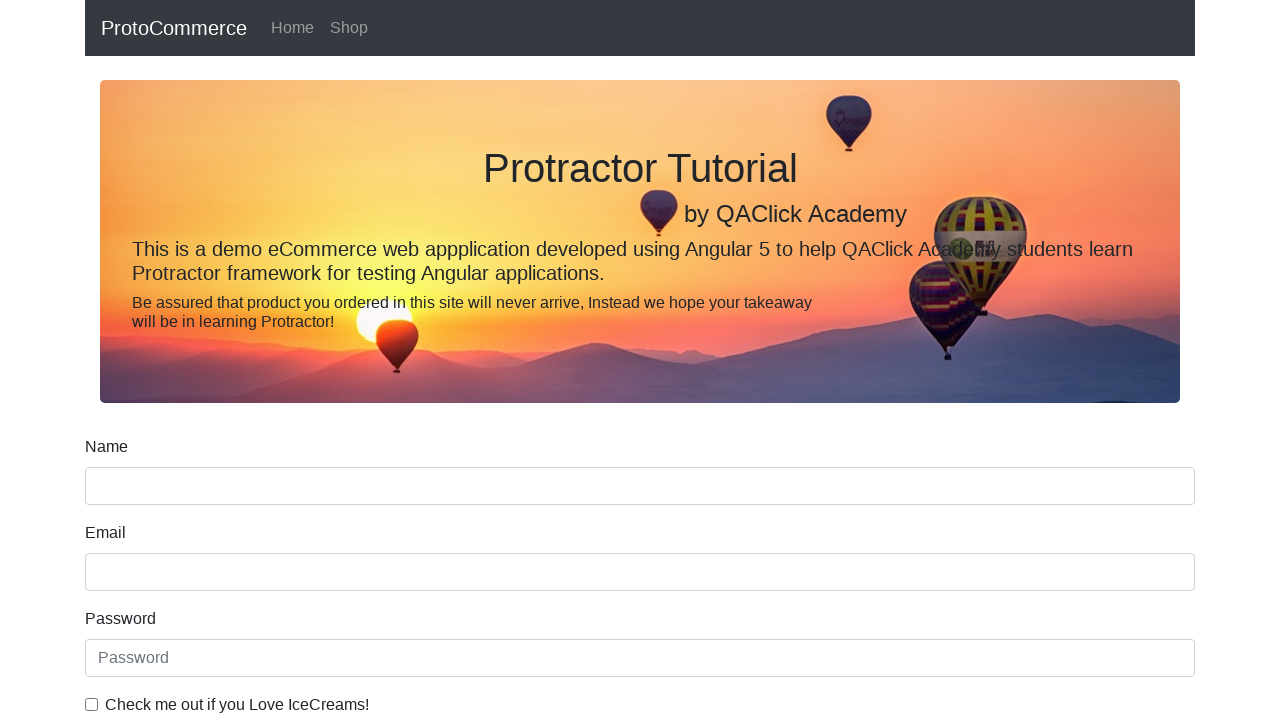

Filled name field with 'VaibhaV' on input[name='name']
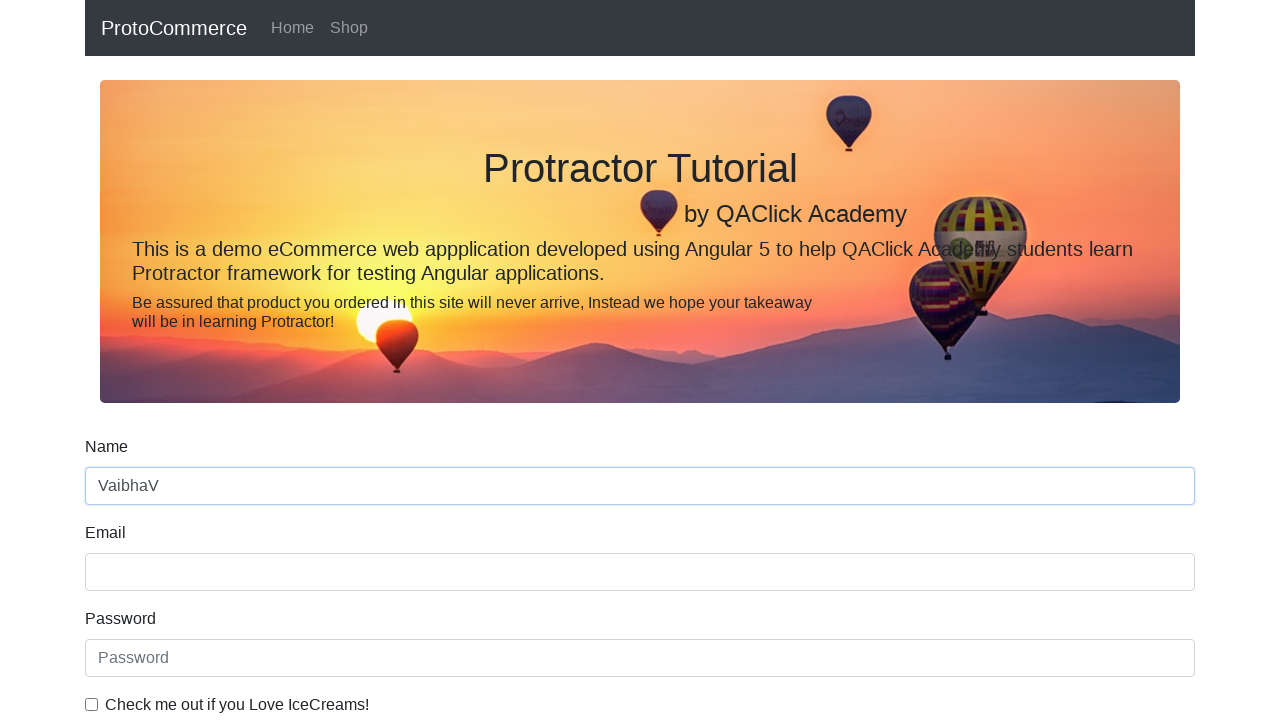

Filled email field with 'test@g.com' on input[name='email']
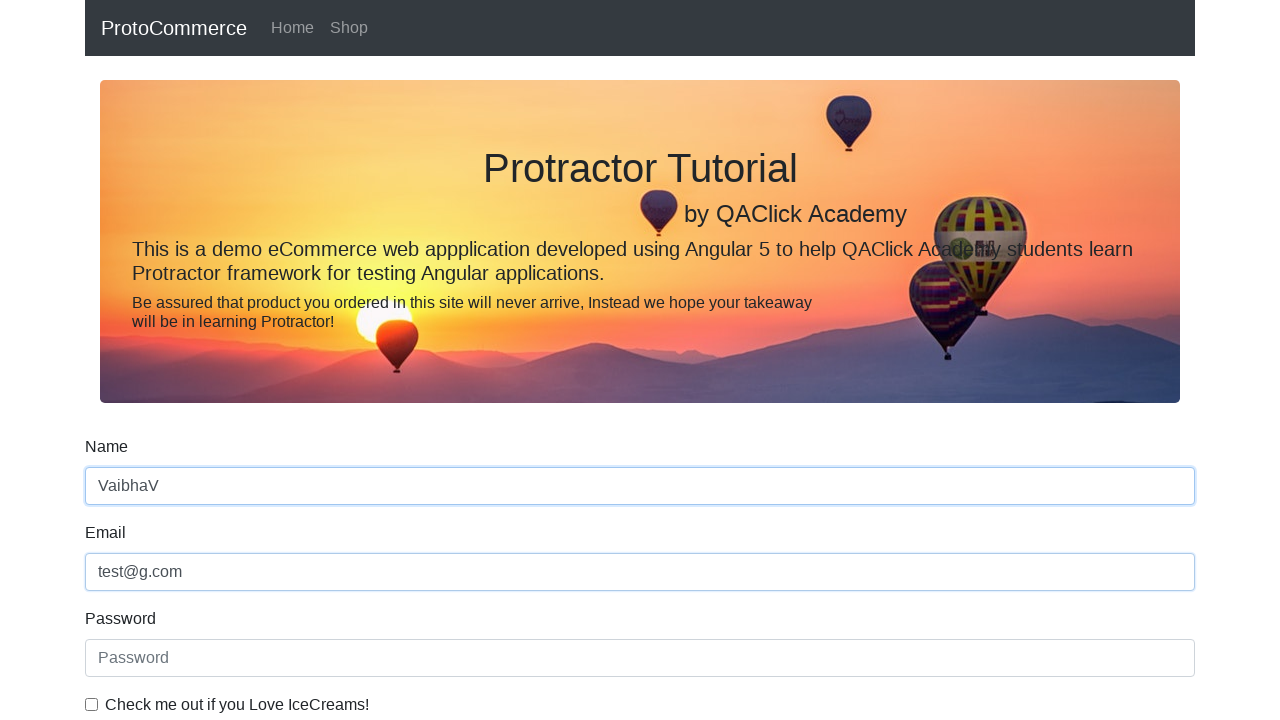

Clicked checkbox to enable agreement at (92, 704) on #exampleCheck1
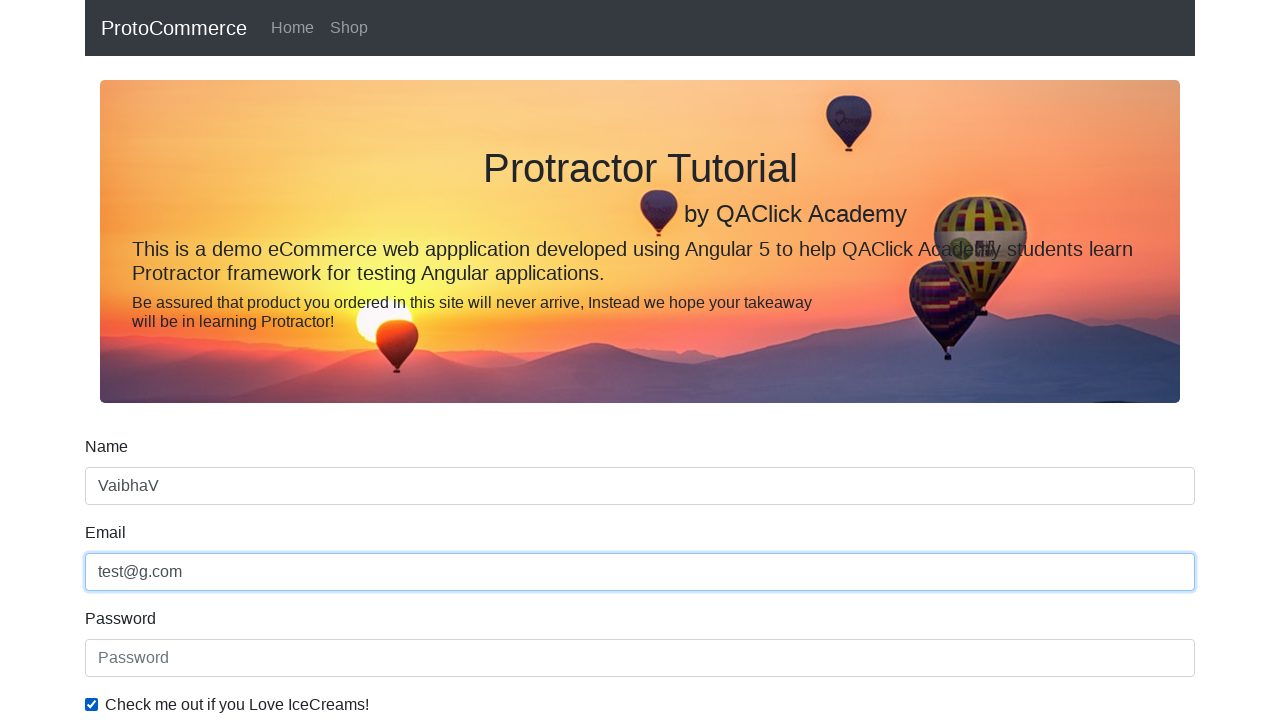

Selected 'Female' from dropdown on #exampleFormControlSelect1
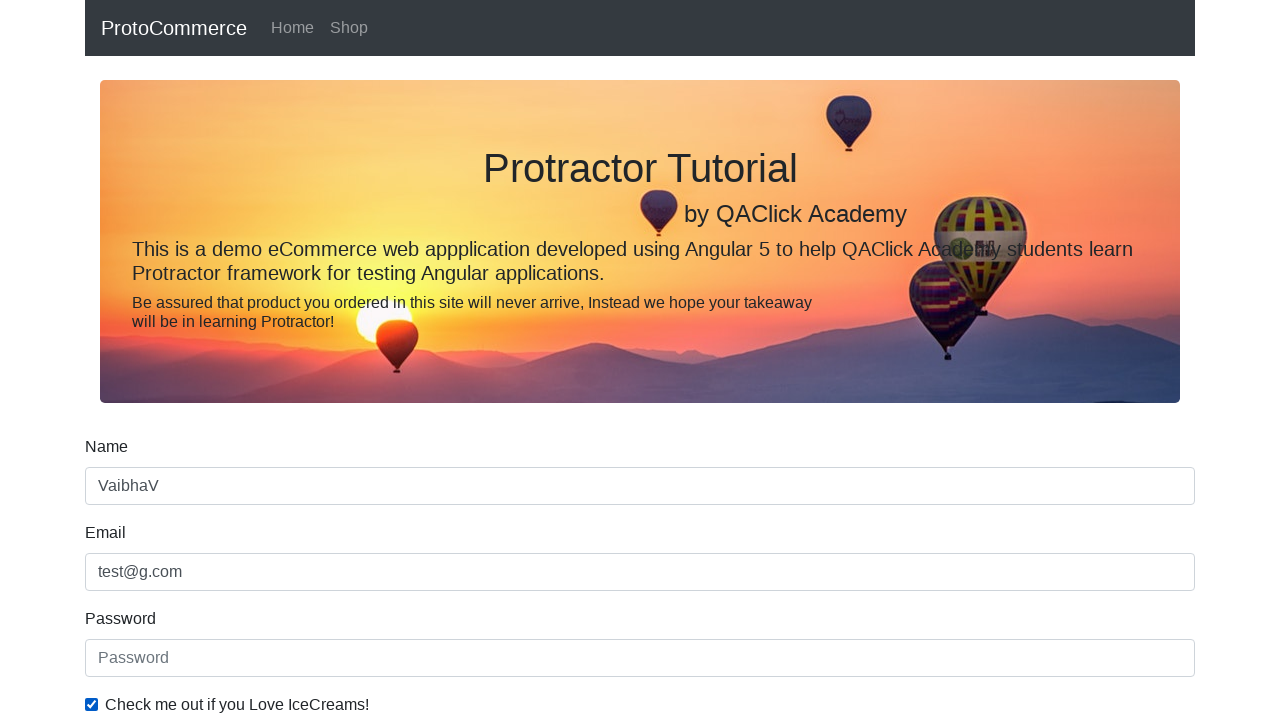

Selected first option (index 0) from dropdown on #exampleFormControlSelect1
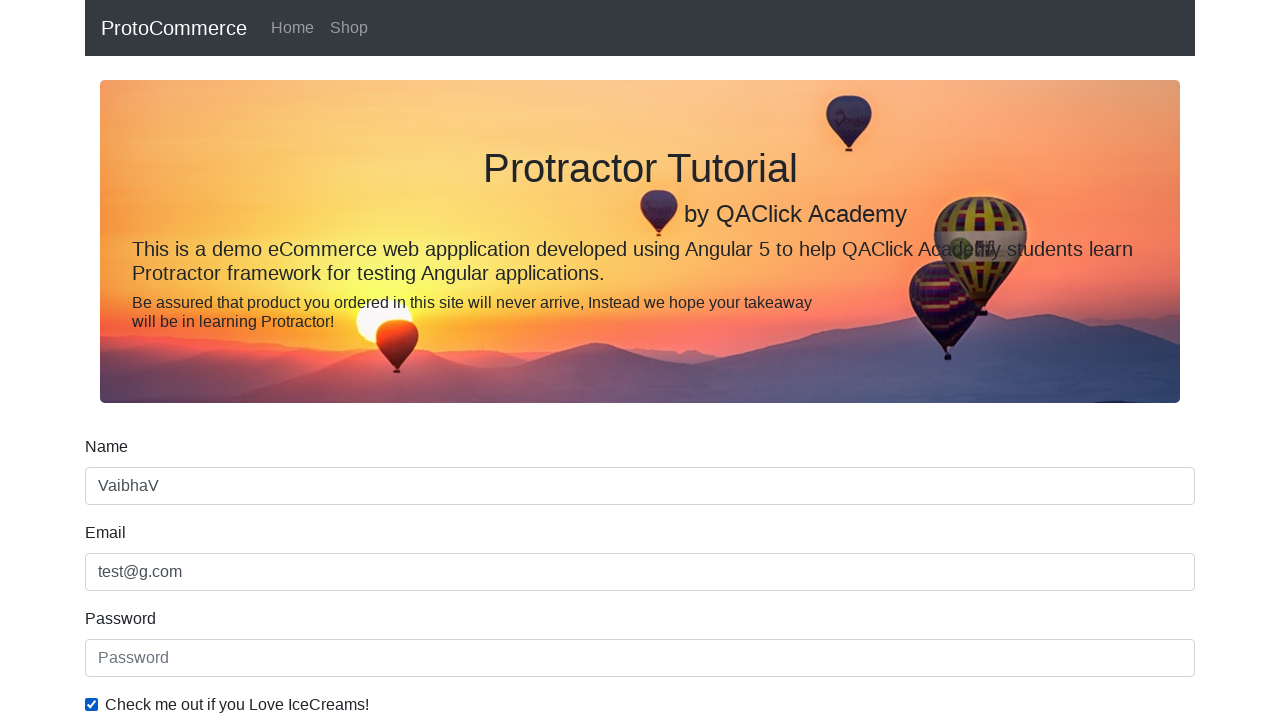

Clicked submit button to submit form at (123, 491) on xpath=//input[@type='submit']
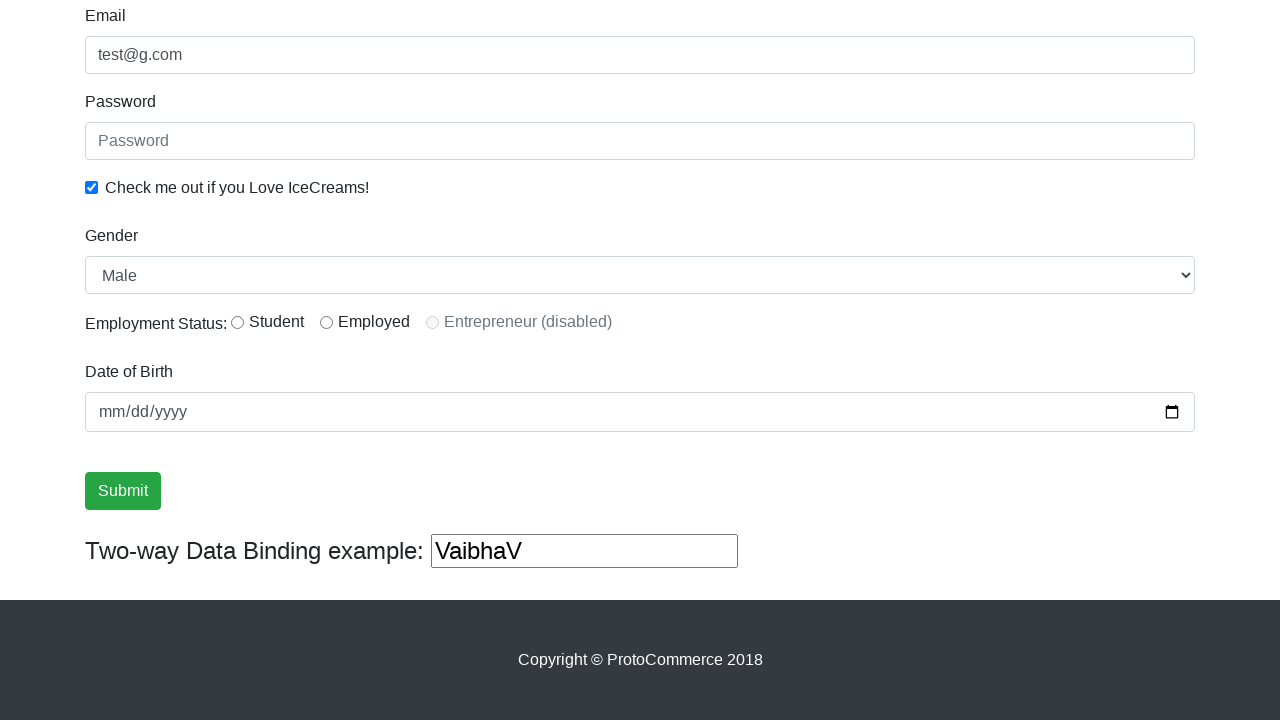

Success message appeared on page
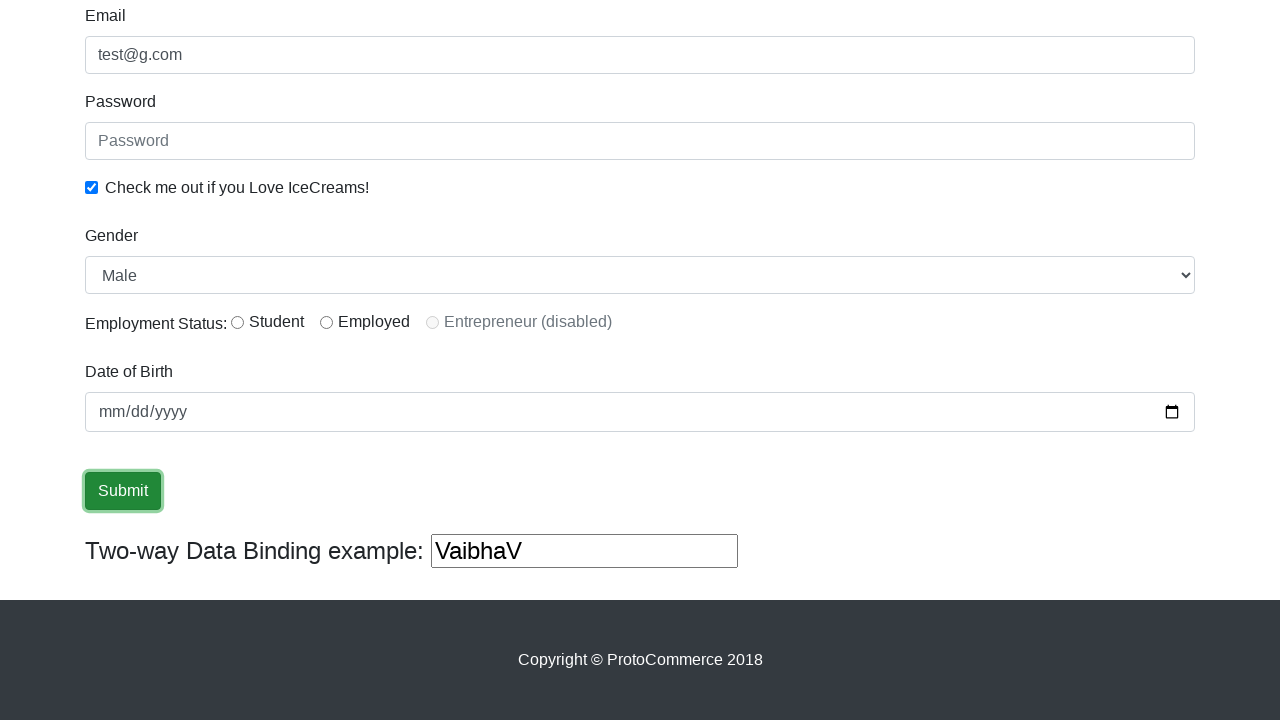

Extracted success message text: '
                    ×
                    Success! The Form has been submitted successfully!.
                  '
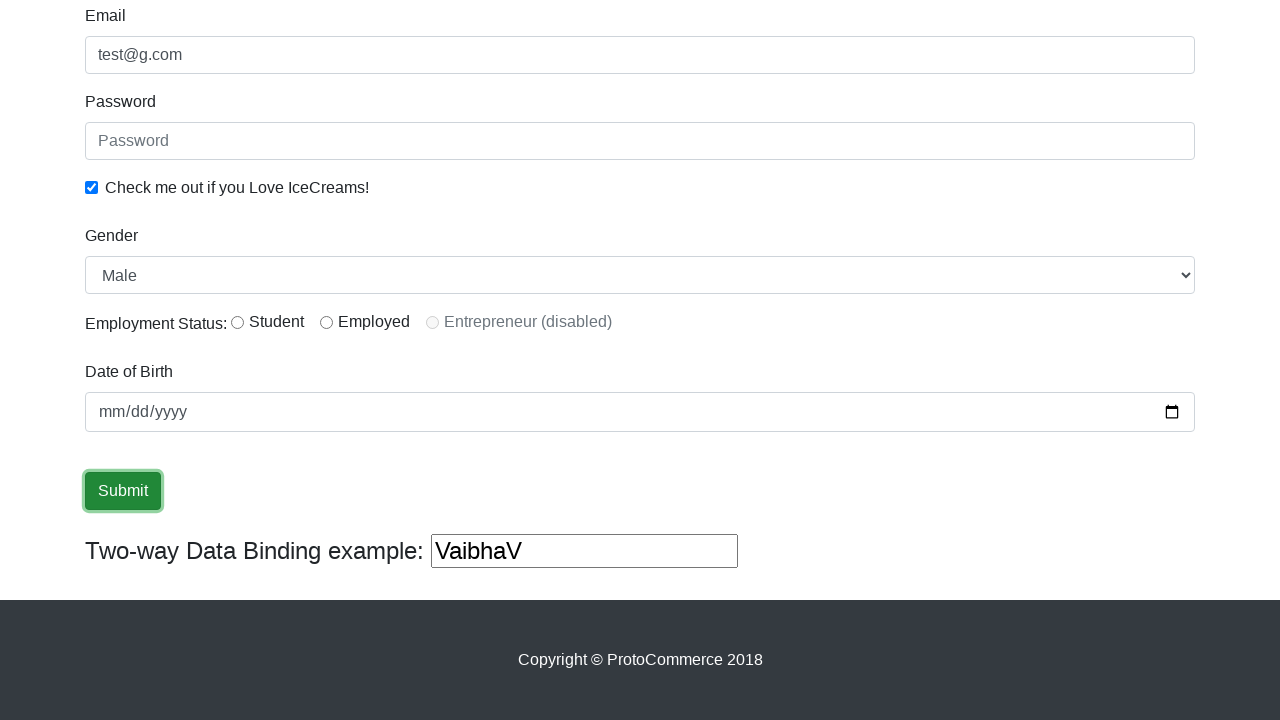

Verified that success message contains 'success'
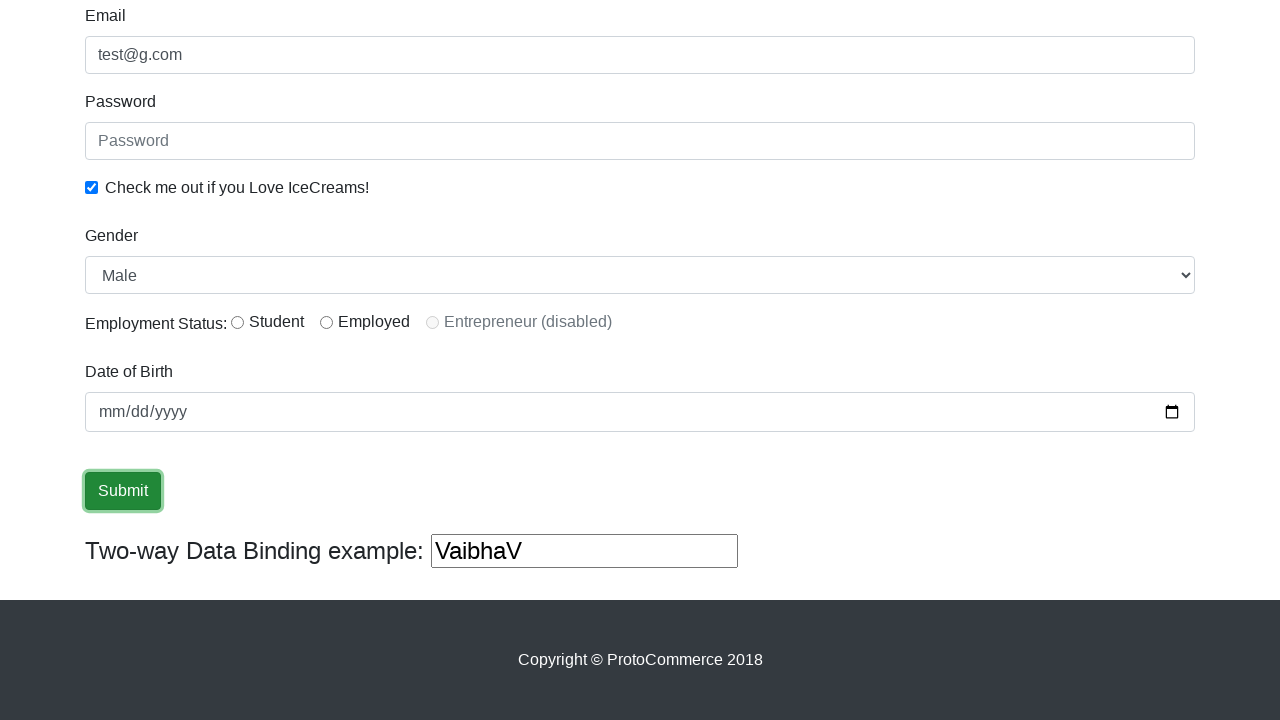

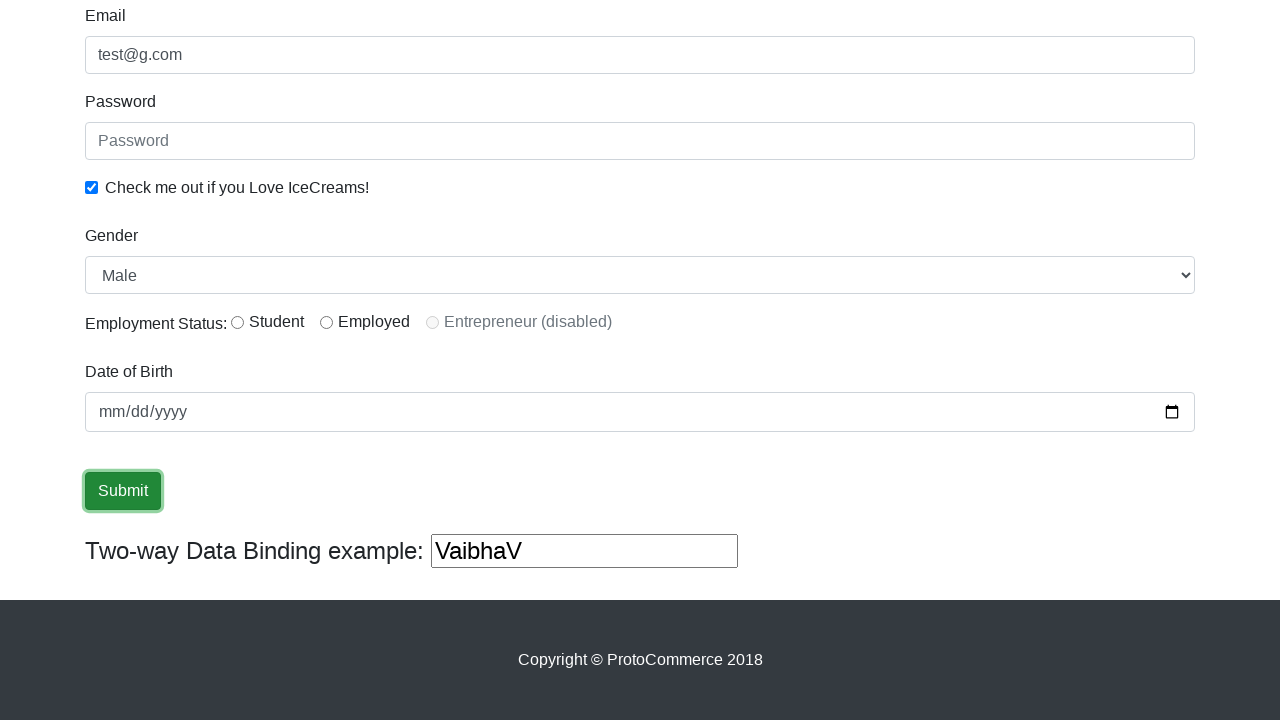